Tests dismissing a JavaScript confirm alert by clicking the second alert button, clicking cancel, and verifying the result message

Starting URL: https://the-internet.herokuapp.com/javascript_alerts

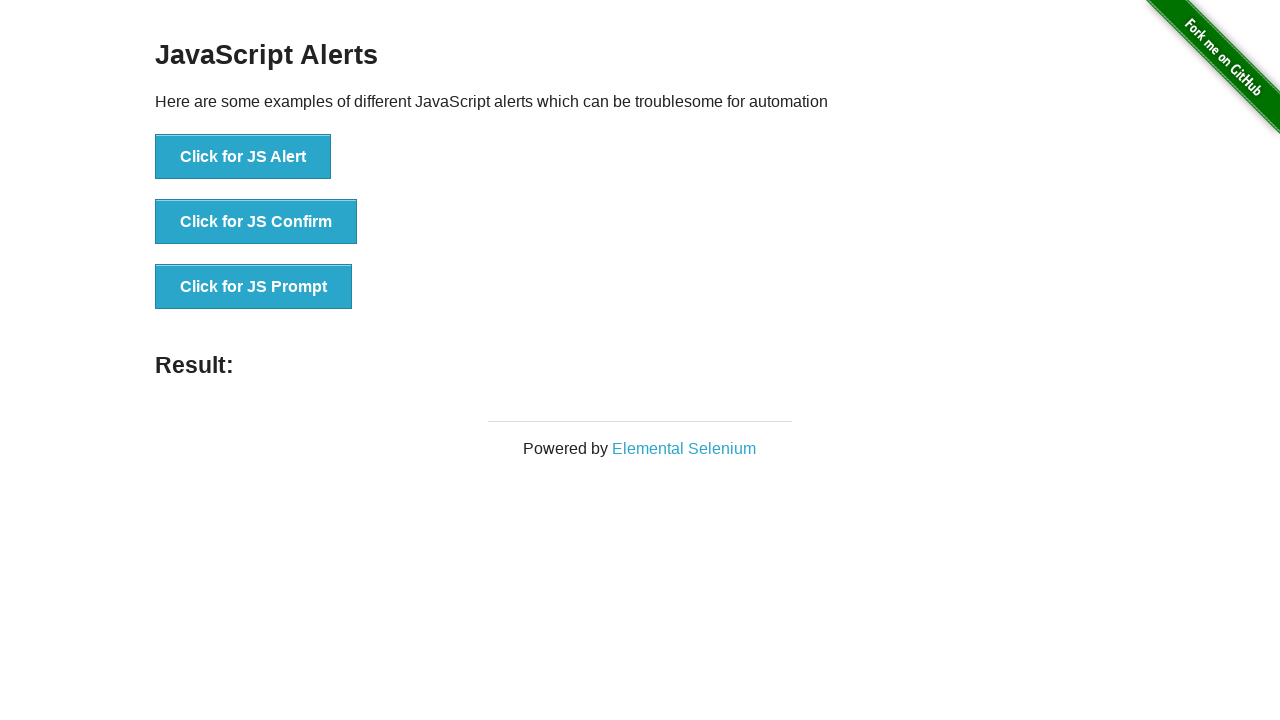

Set up dialog handler to automatically dismiss alerts
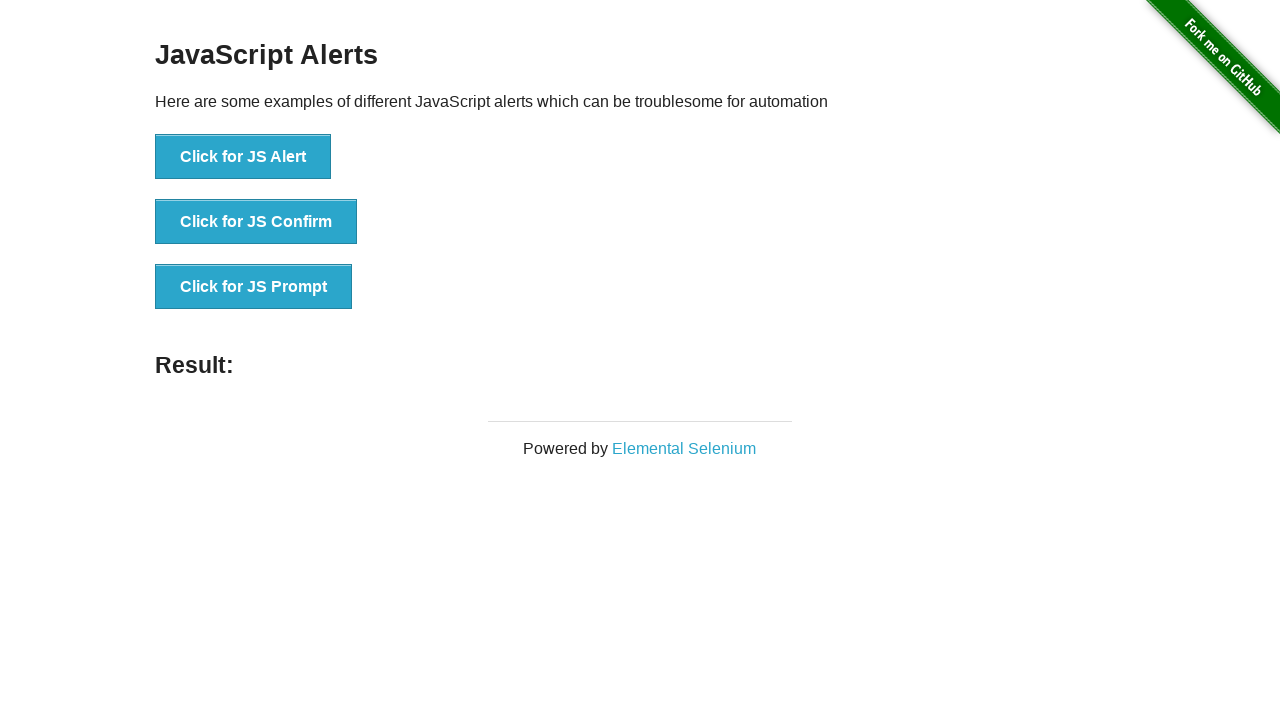

Clicked the JS Confirm button to trigger the alert at (256, 222) on xpath=//button[@onclick='jsConfirm()']
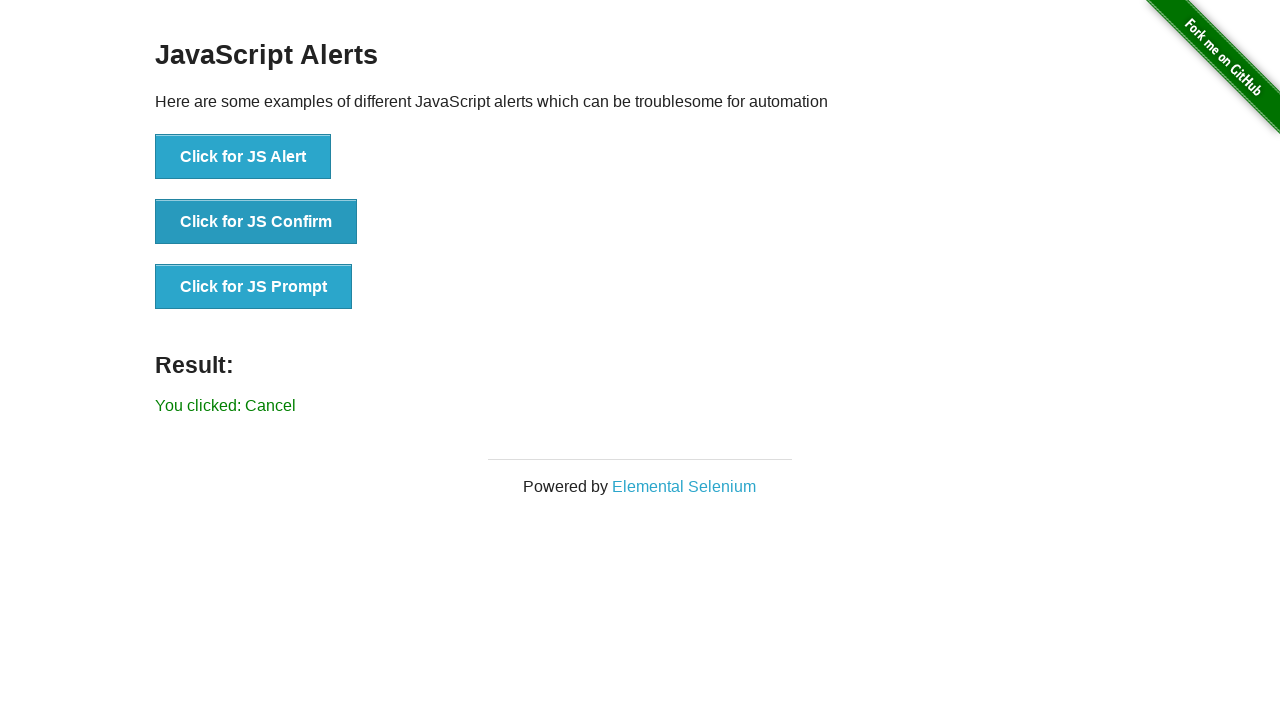

Result message element appeared on page
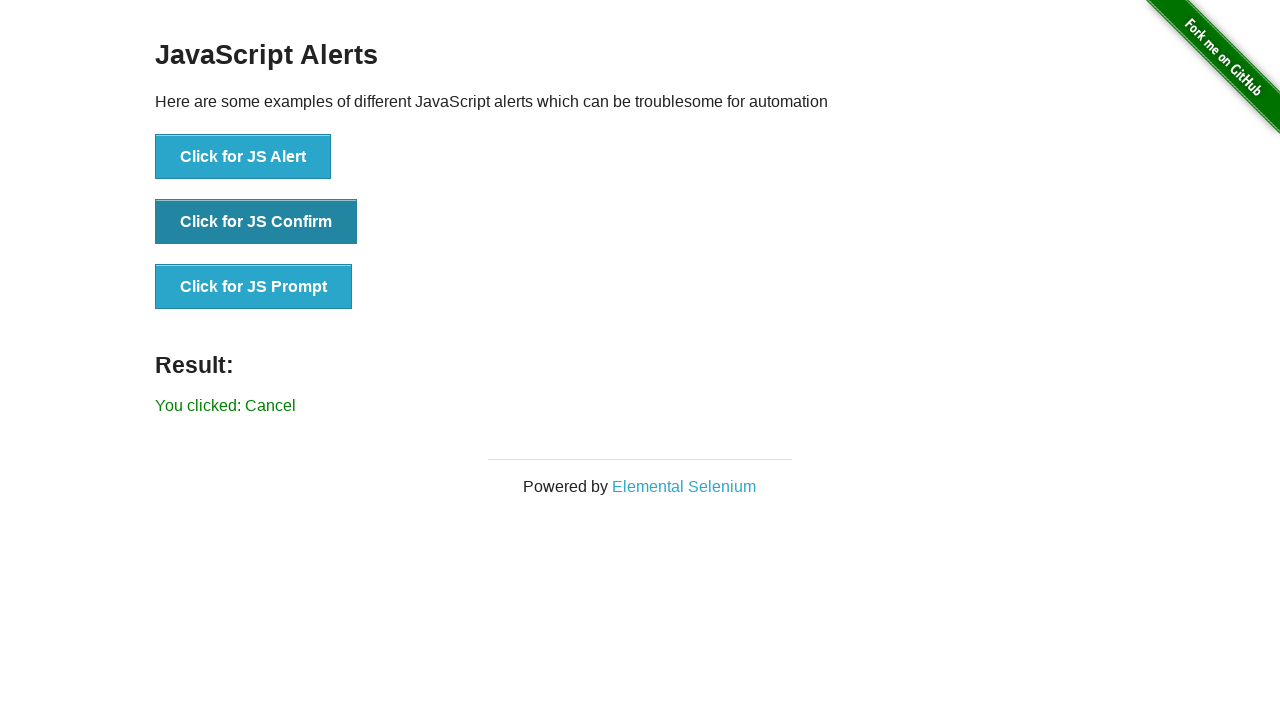

Retrieved result text from page
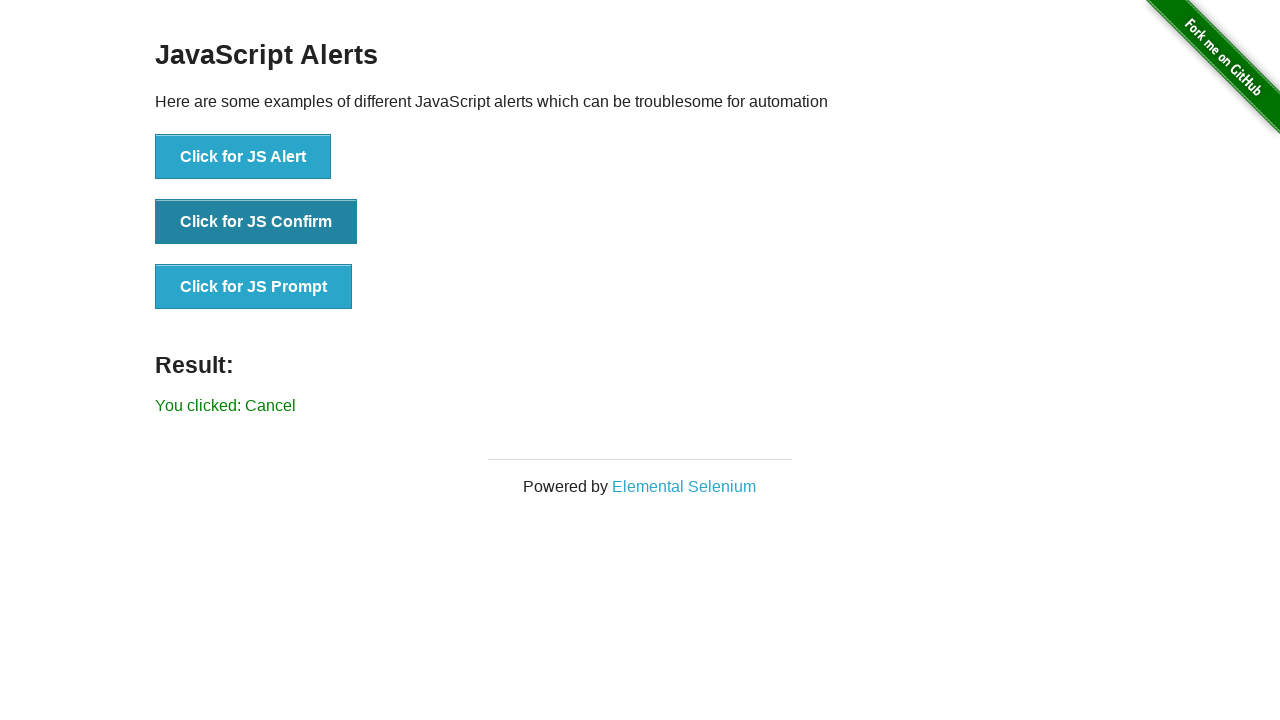

Verified result message shows 'You clicked: Cancel' - alert was successfully dismissed
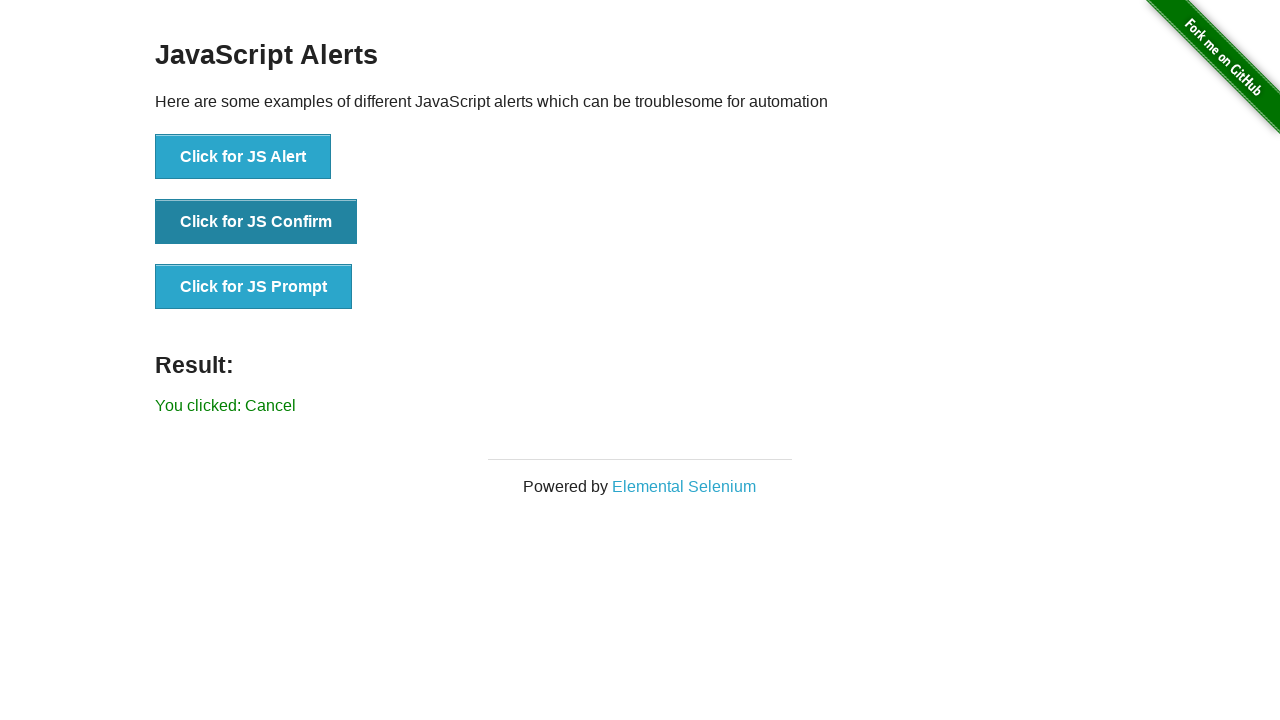

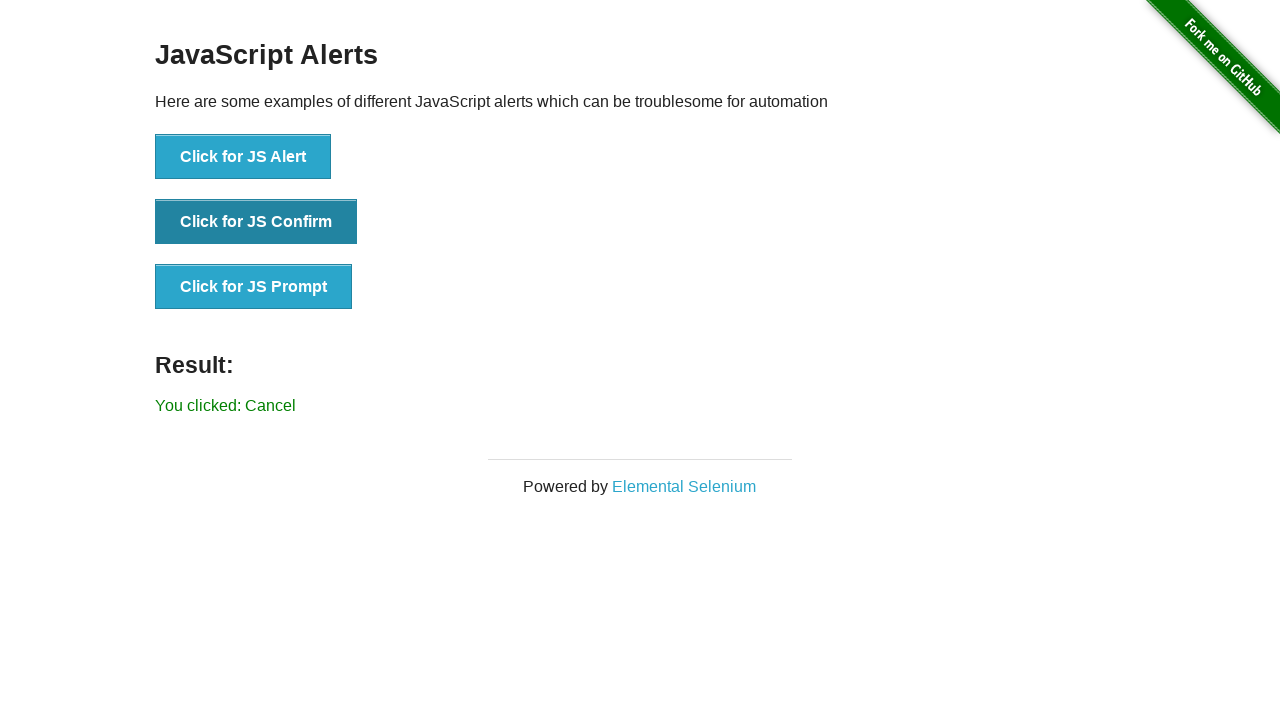